Navigates to an alert testing page and clicks a button that triggers an alert dialog

Starting URL: http://suninjuly.github.io/alert_accept.html

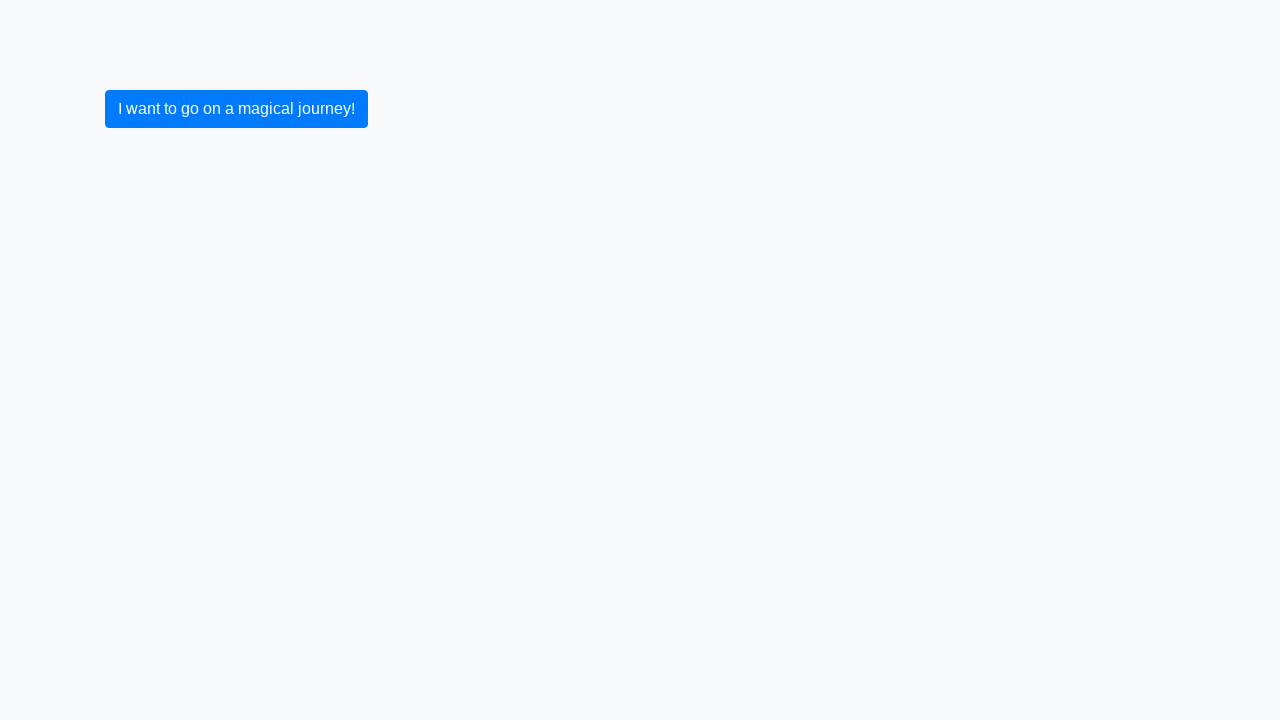

Navigated to alert testing page
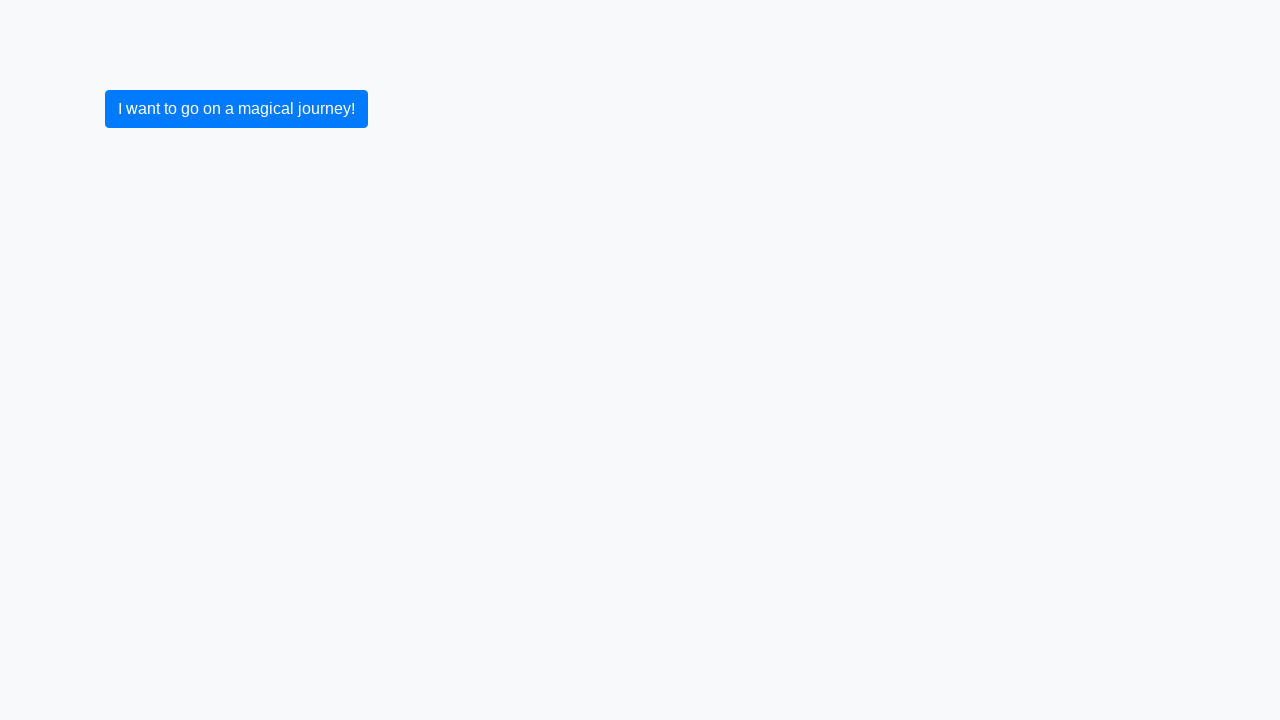

Set up dialog handler to accept alerts
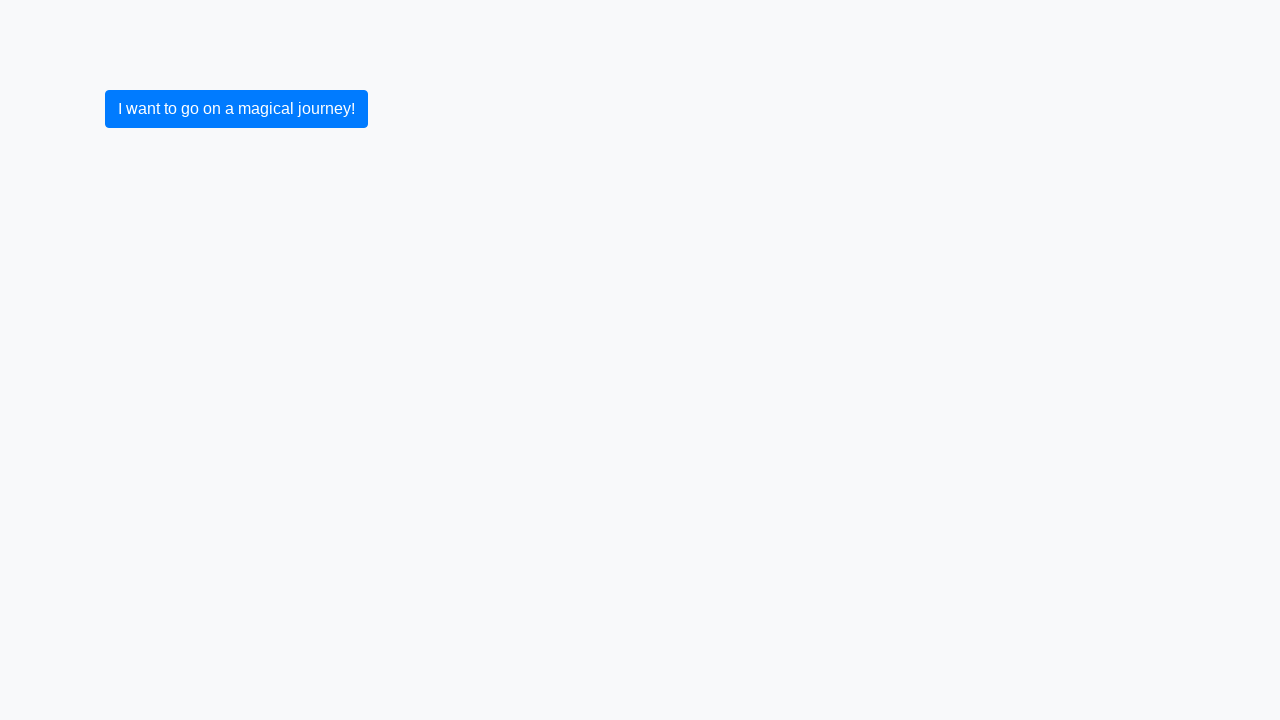

Clicked button to trigger alert dialog at (236, 109) on button.btn
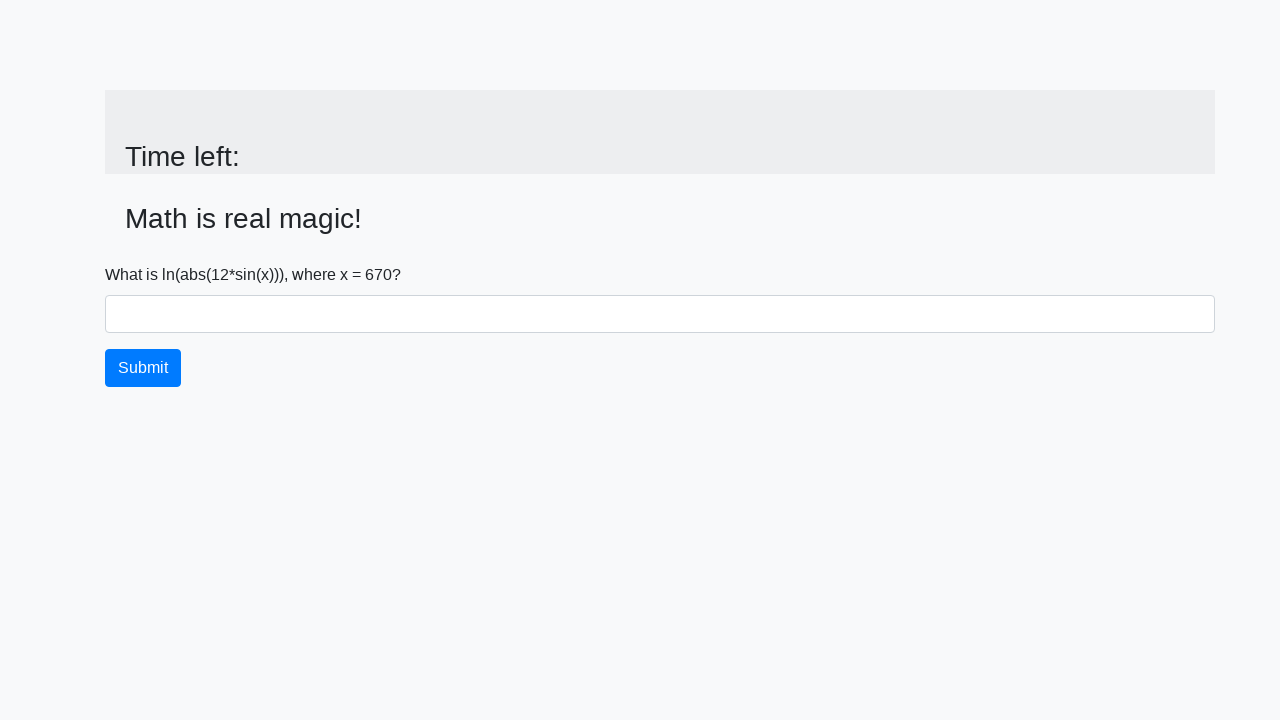

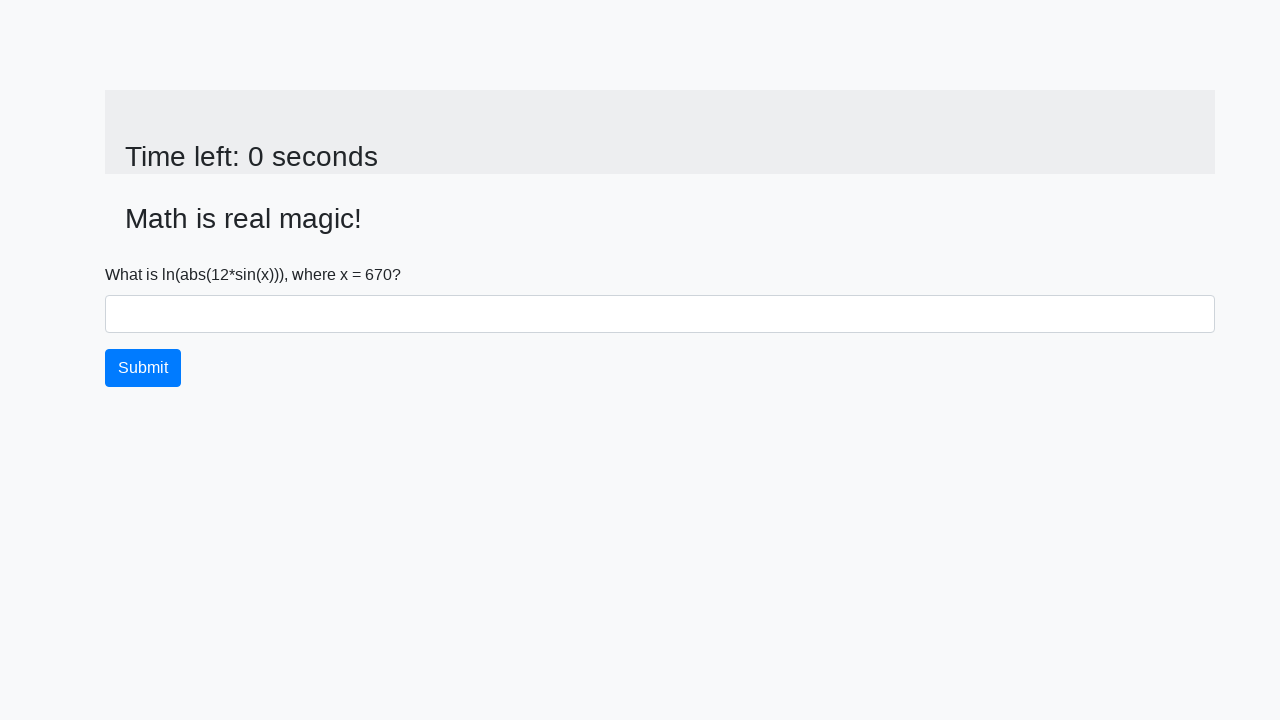